Tests clicking on a "here" link on the redirector page and verifying the page content

Starting URL: https://the-internet.herokuapp.com/redirector

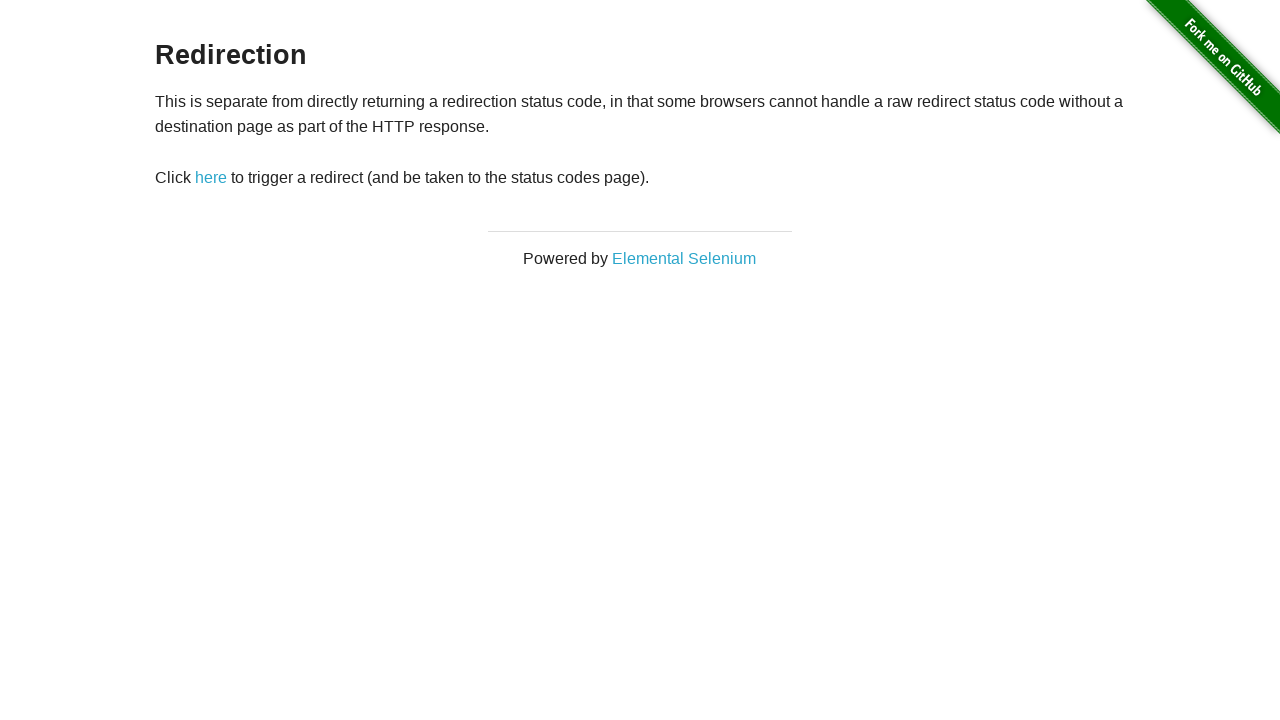

Navigated to redirector page
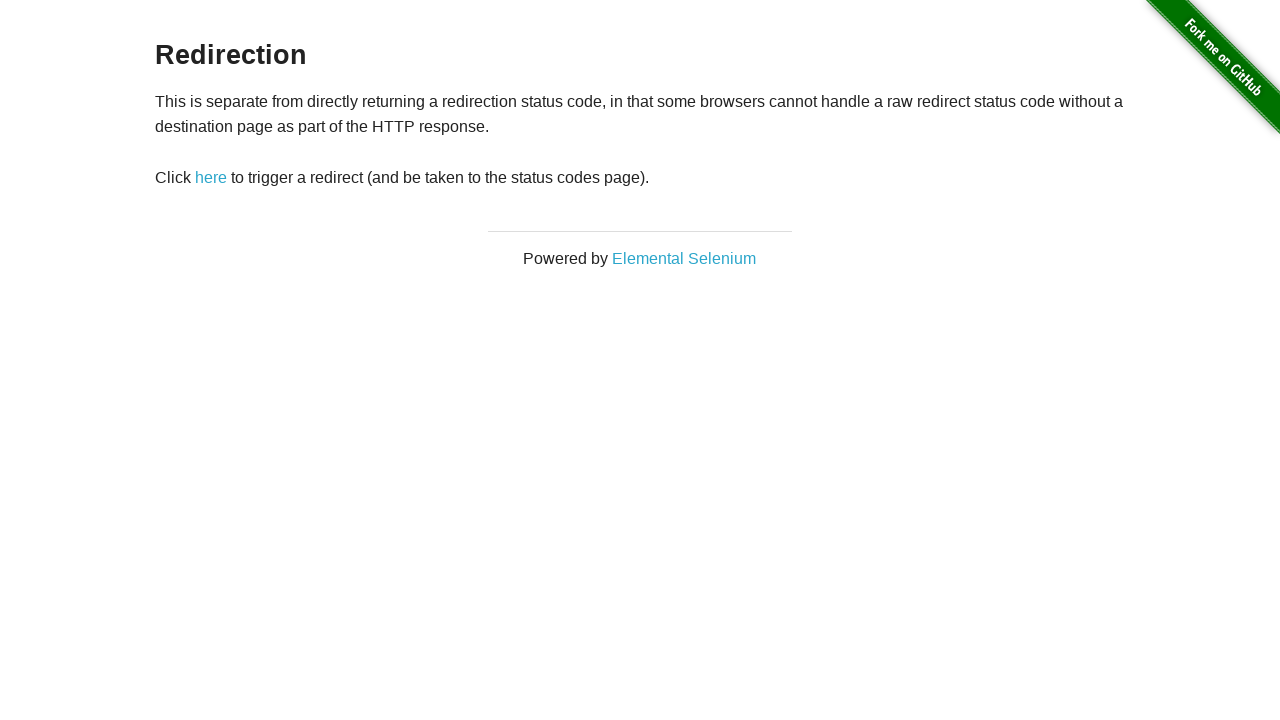

Clicked on 'here' link at (211, 178) on text=here
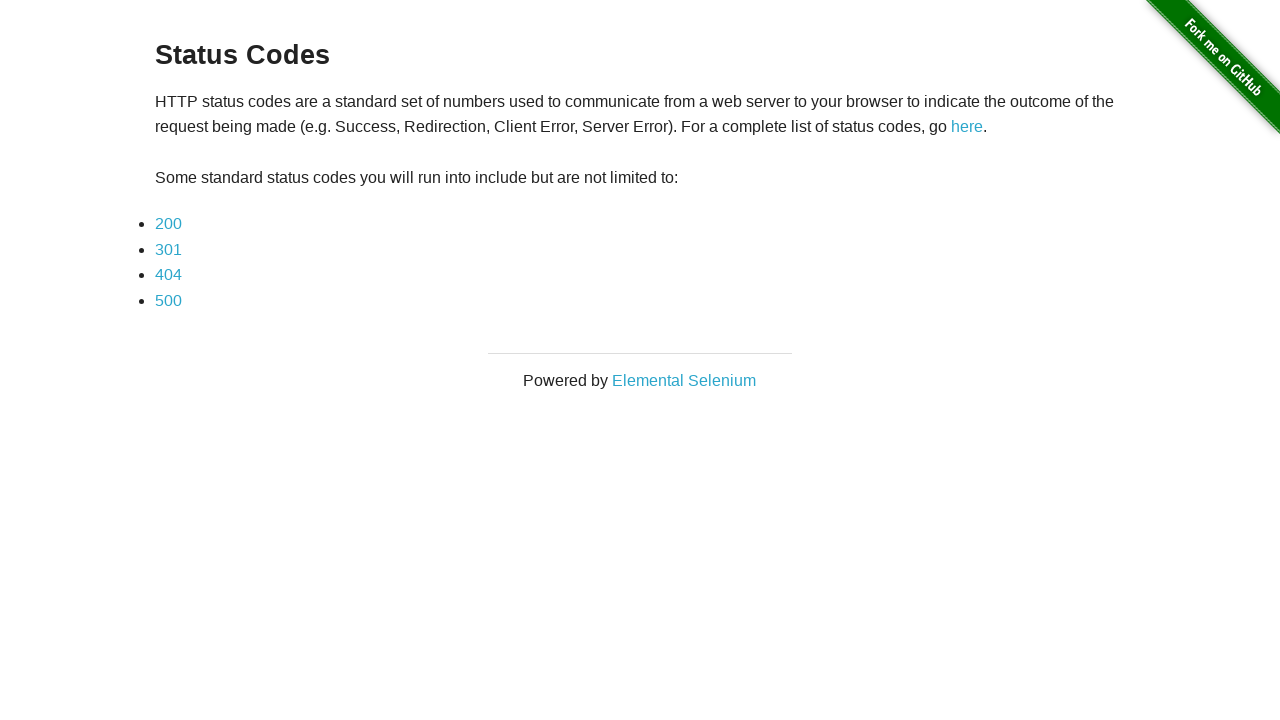

Network activity completed after redirect
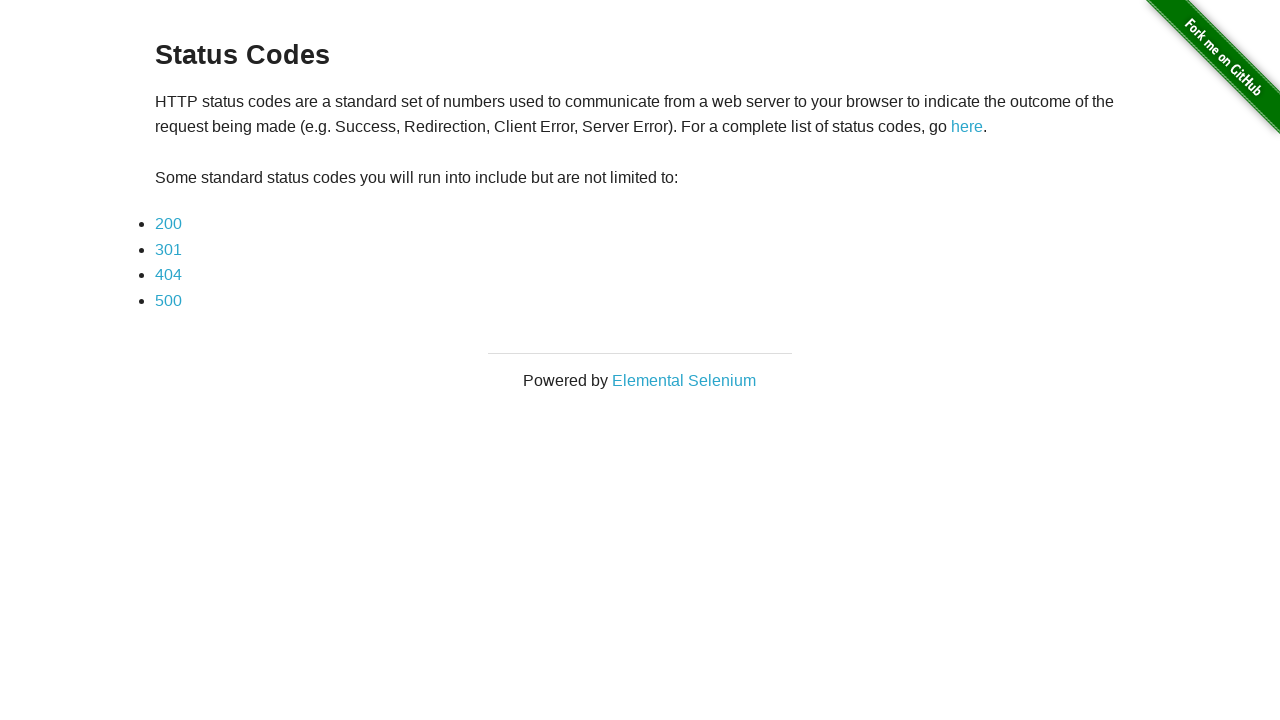

Verified page content loaded successfully
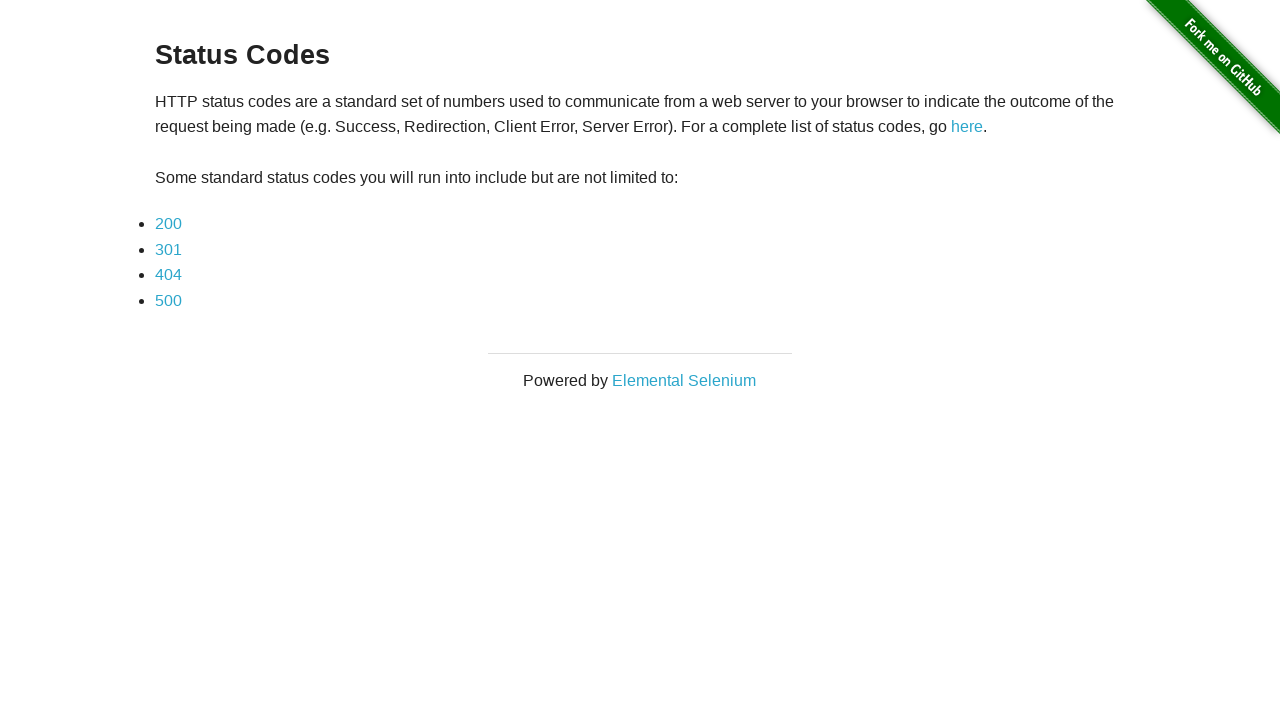

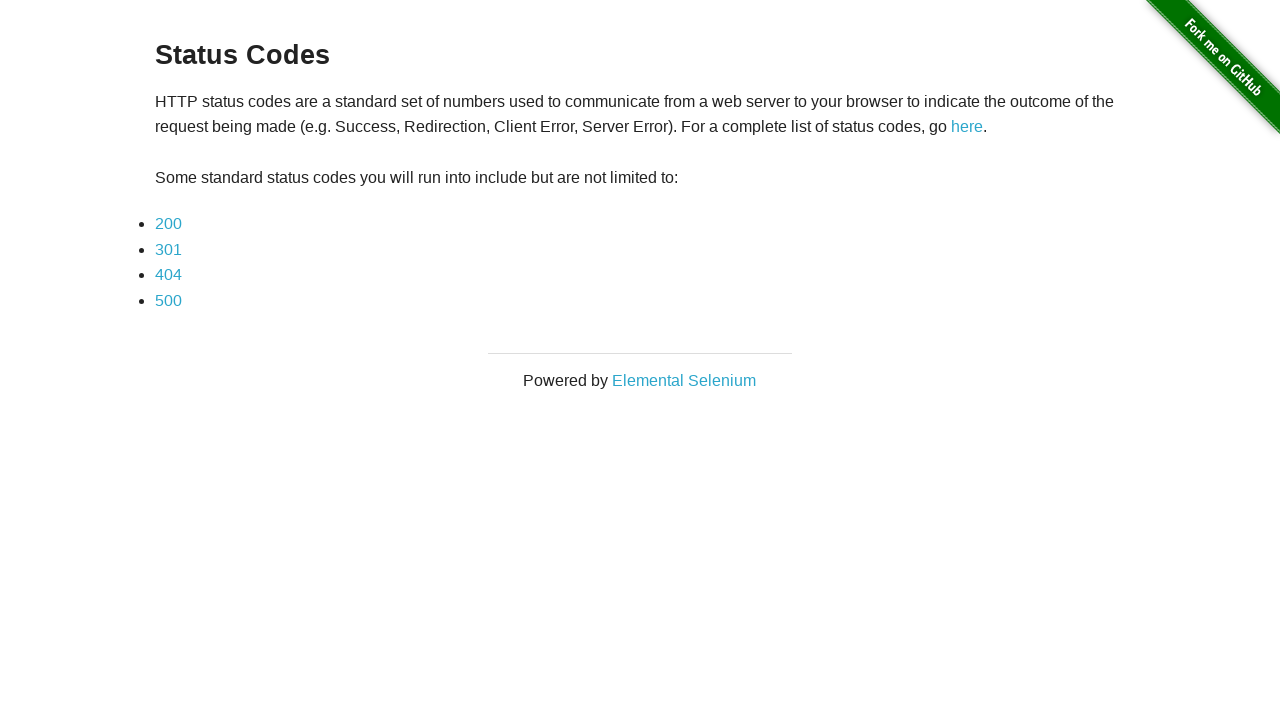